Tests alert with textbox (prompt) by entering a name and accepting the dialog

Starting URL: https://demo.automationtesting.in/Alerts.html

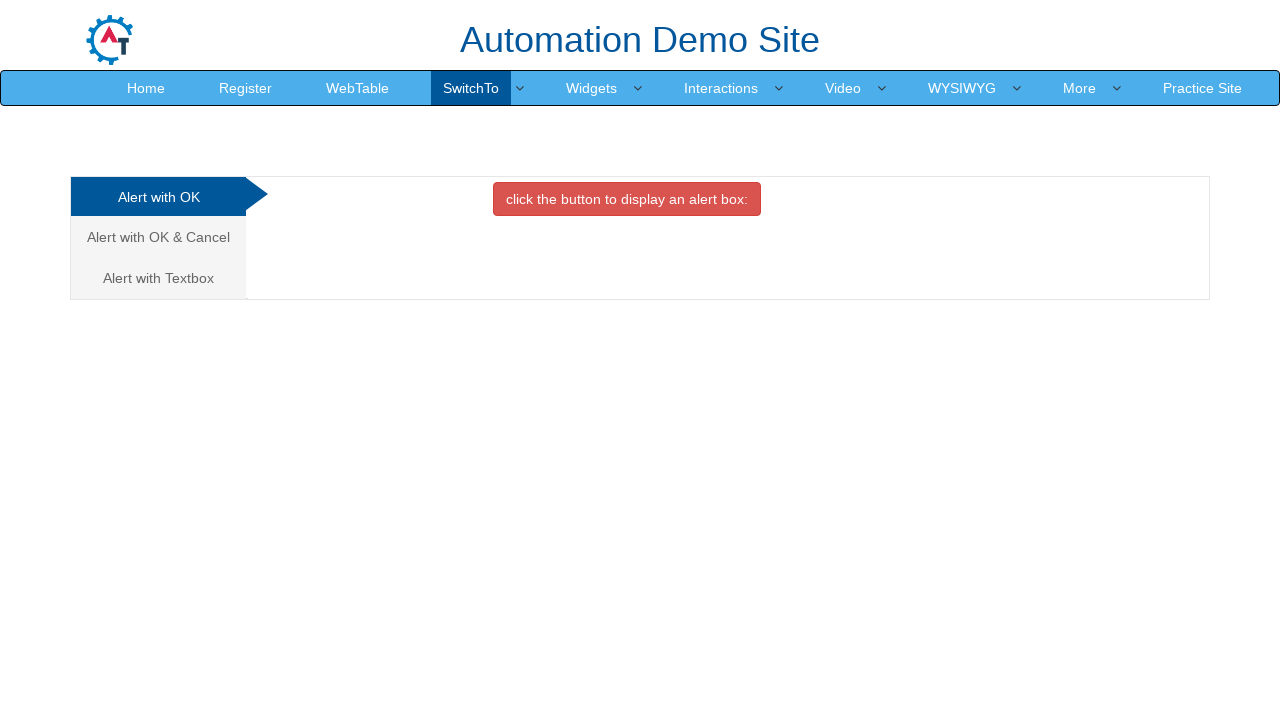

Clicked on 'Alert with Textbox' tab at (158, 278) on xpath=//ul/li[3]/a[text()='Alert with Textbox ']
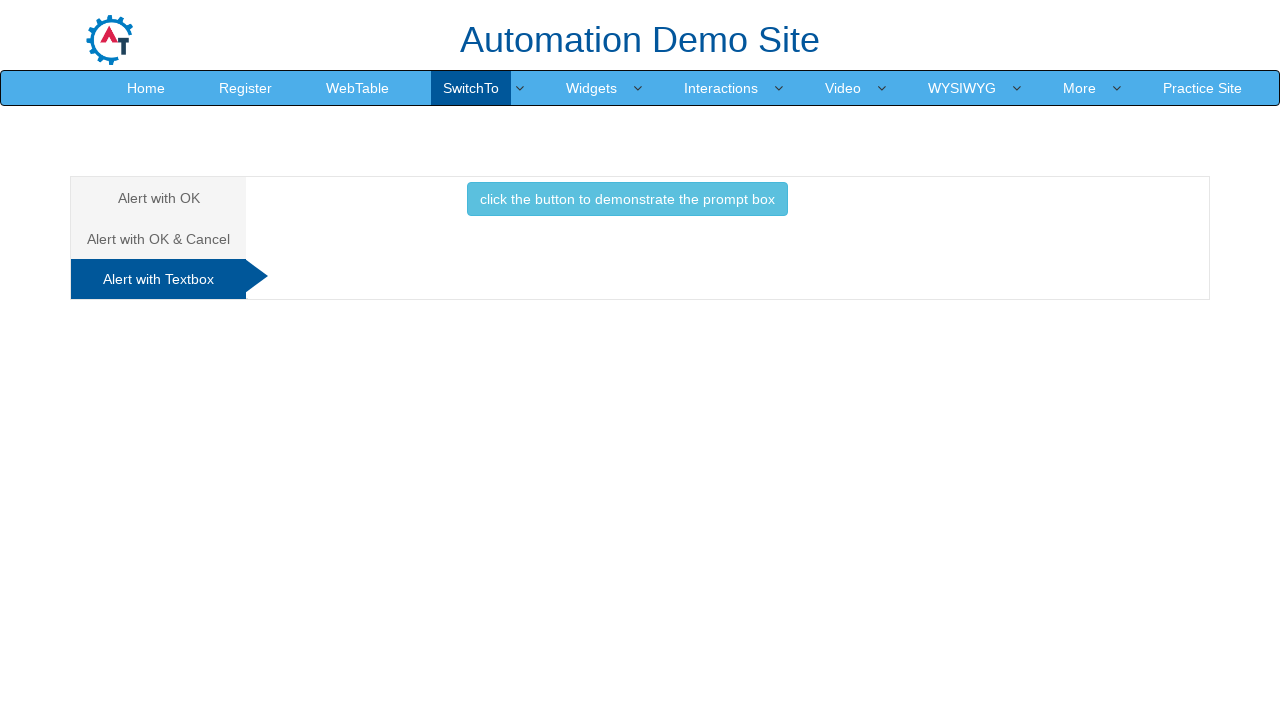

Set up dialog handler to accept prompt with name 'Ricardo Santos'
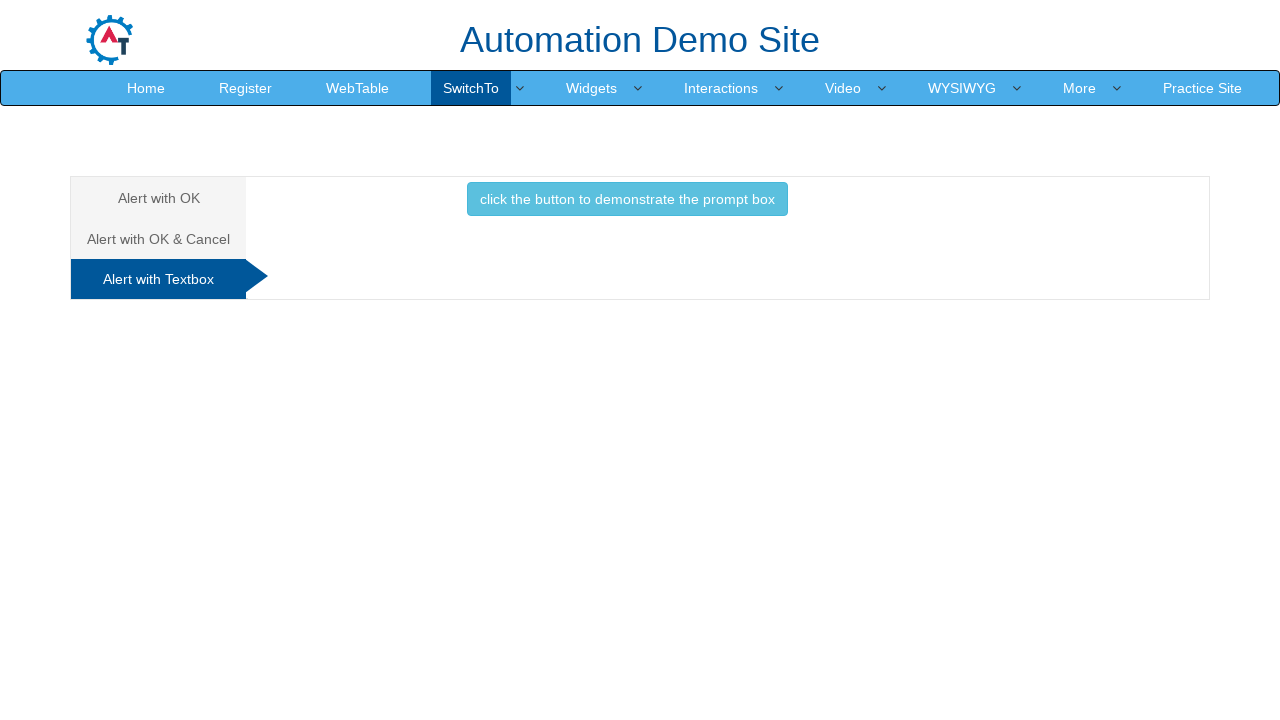

Clicked button that triggers the prompt dialog at (627, 199) on xpath=//*[@id="Textbox"]/button
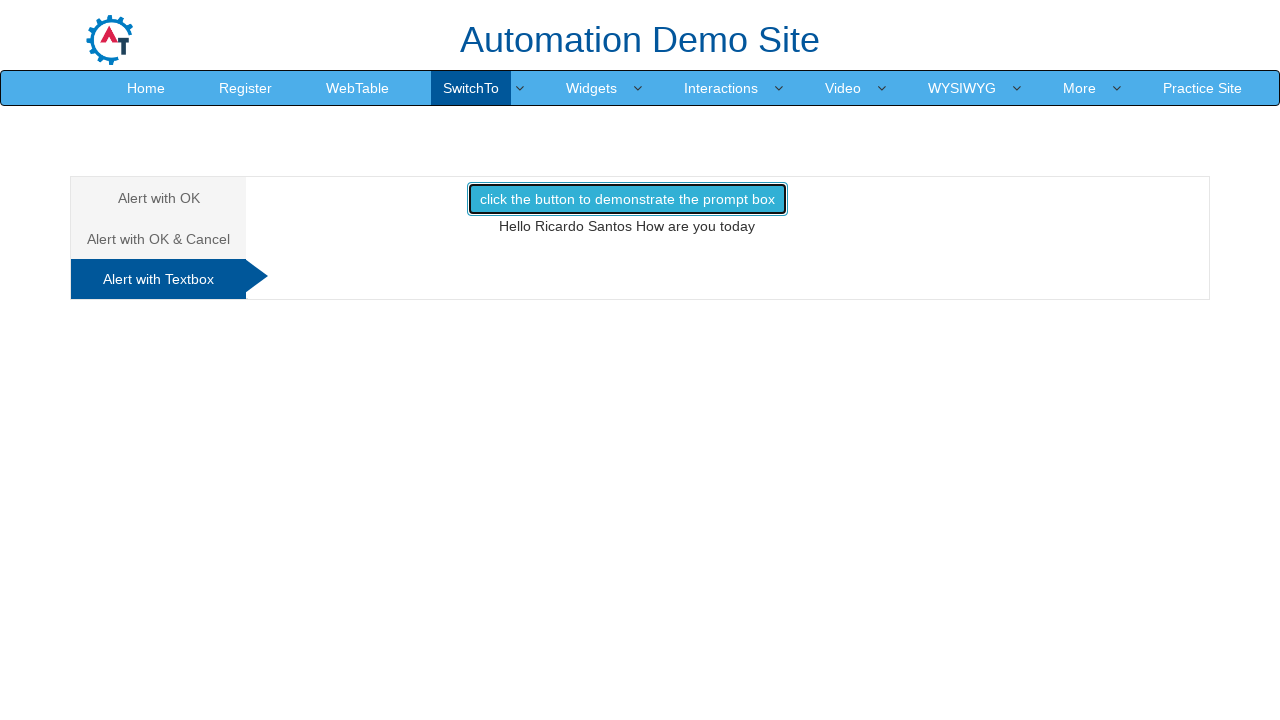

Waited 2 seconds for dialog to be handled
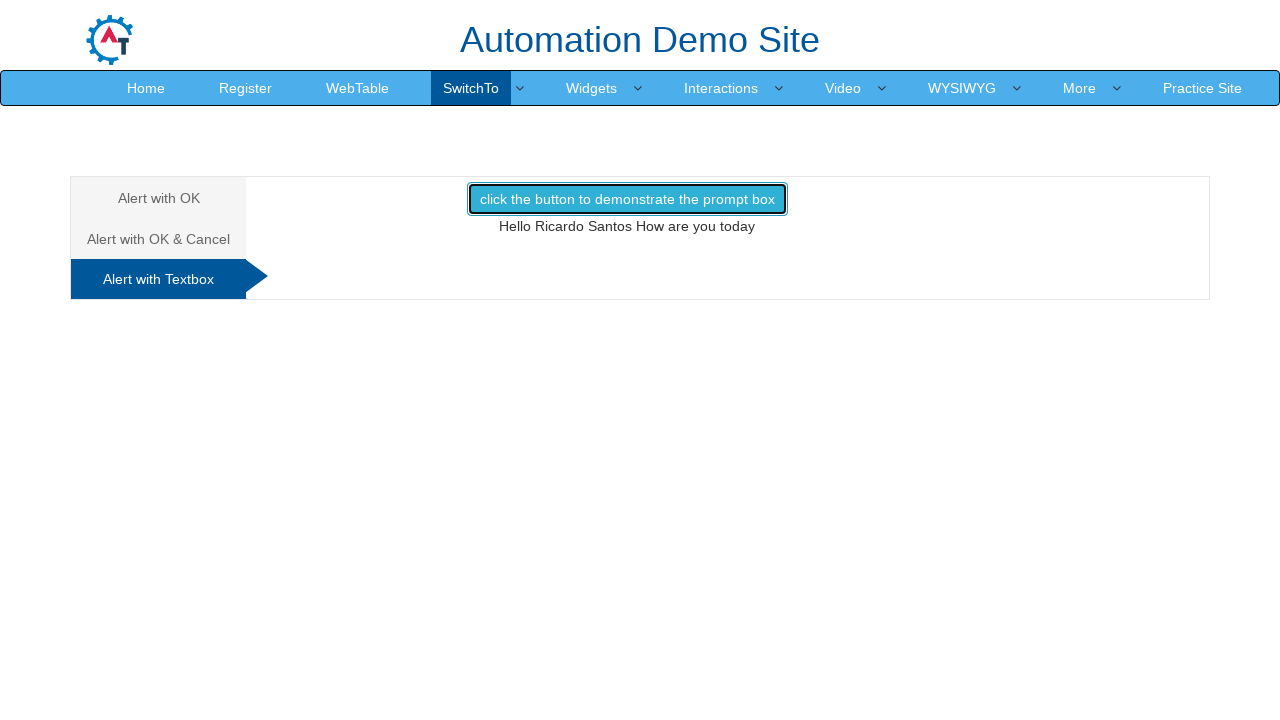

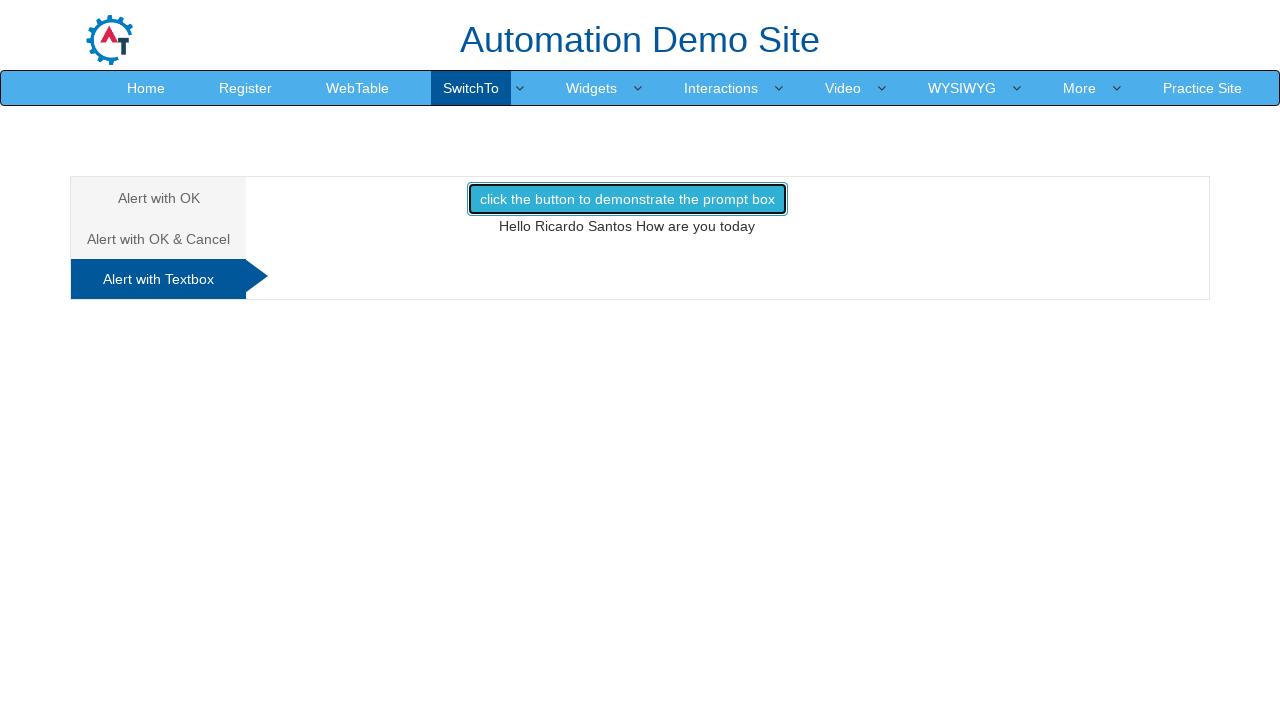